Tests HTML form controls by selecting radio buttons, checkboxes, clicking a register button, and navigating via a link

Starting URL: https://www.hyrtutorials.com/p/basic-controls.html

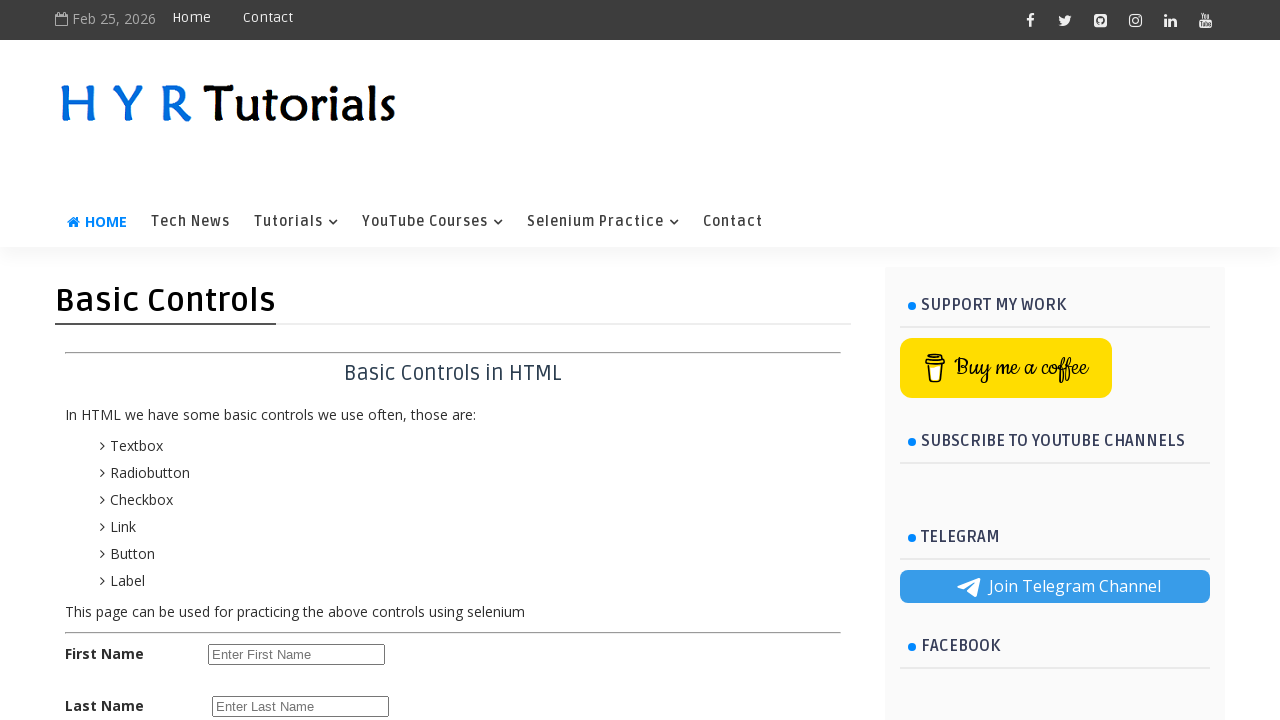

Clicked female radio button at (286, 426) on #femalerb
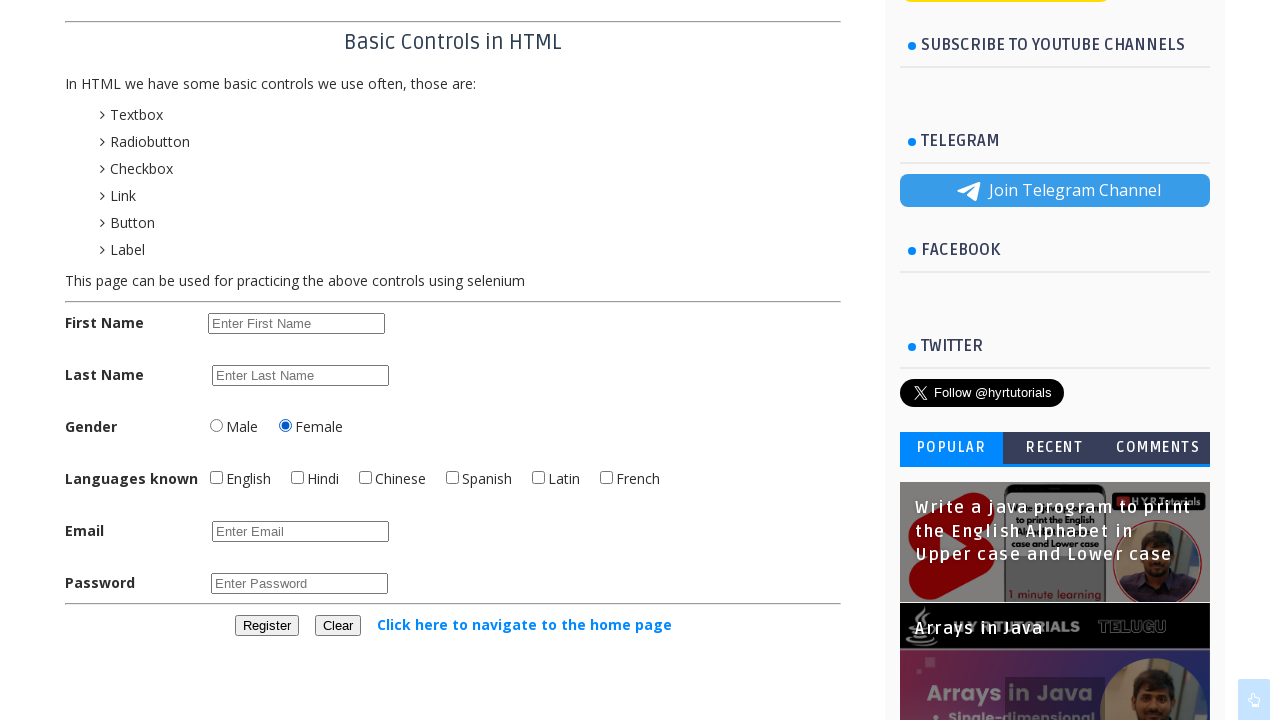

Clicked English checkbox at (216, 478) on #englishchbx
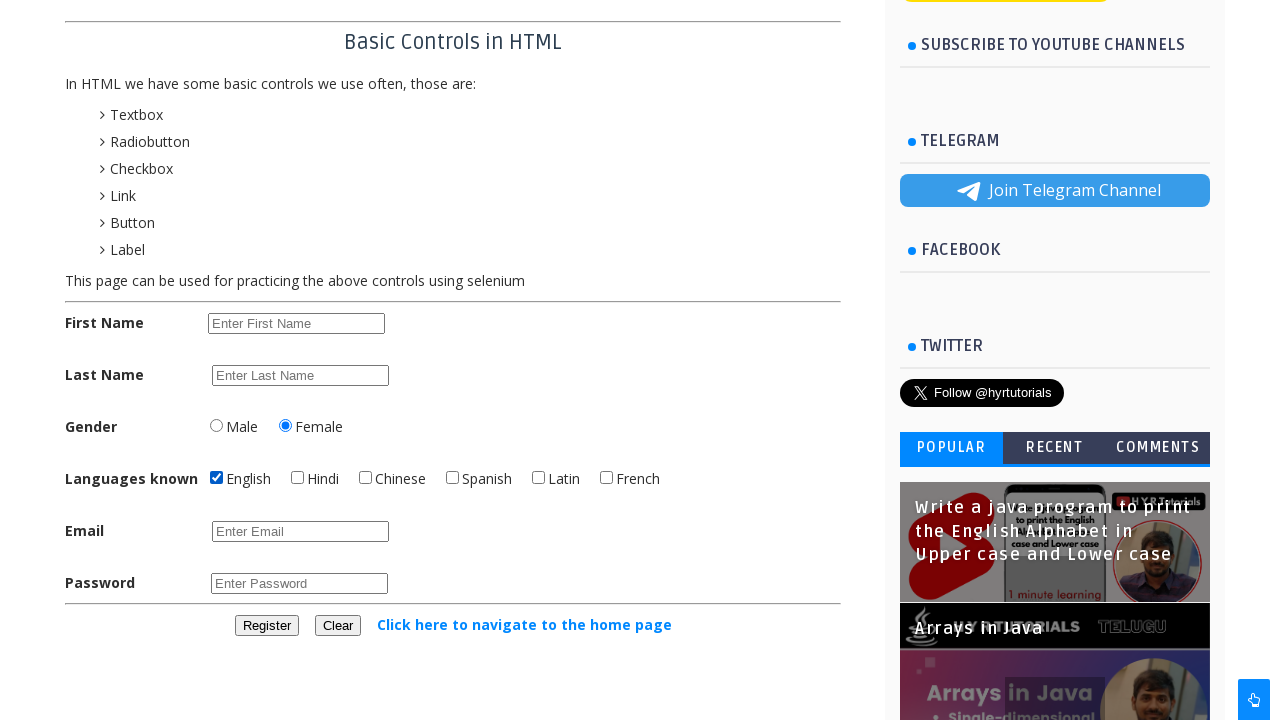

Clicked Hindi checkbox to check it at (298, 478) on #hindichbx
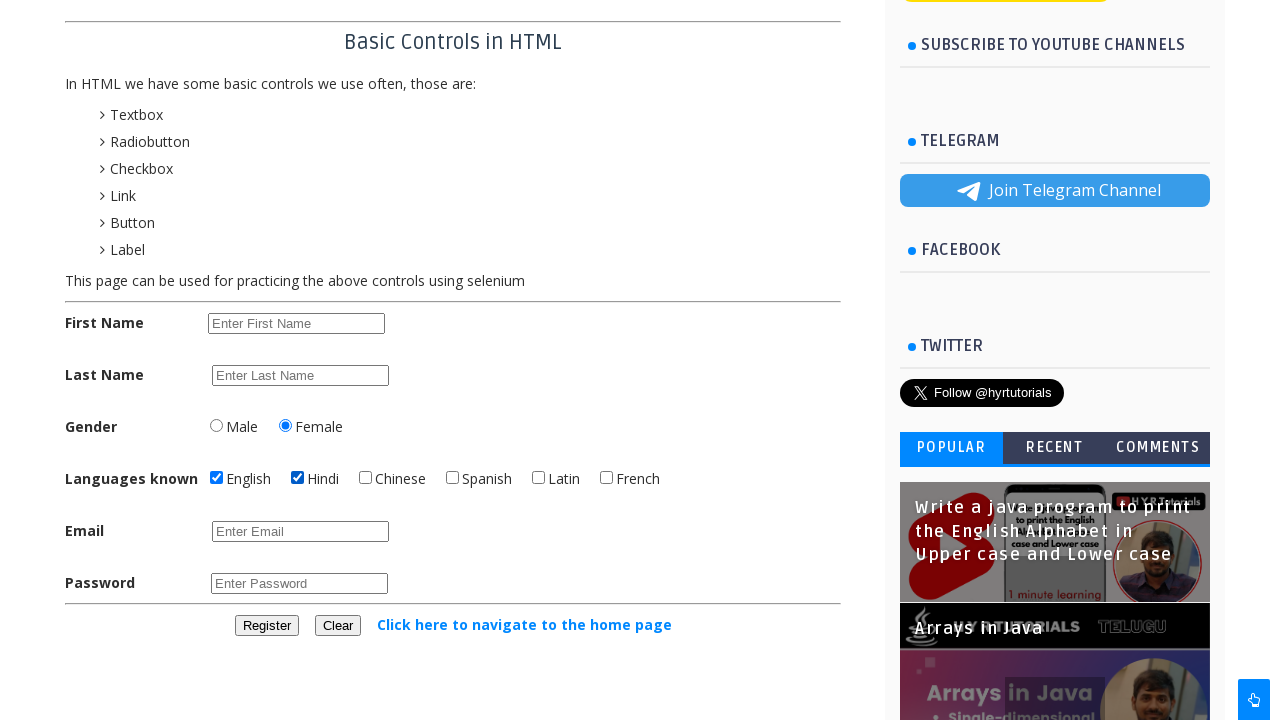

Unchecked Hindi checkbox at (298, 478) on #hindichbx
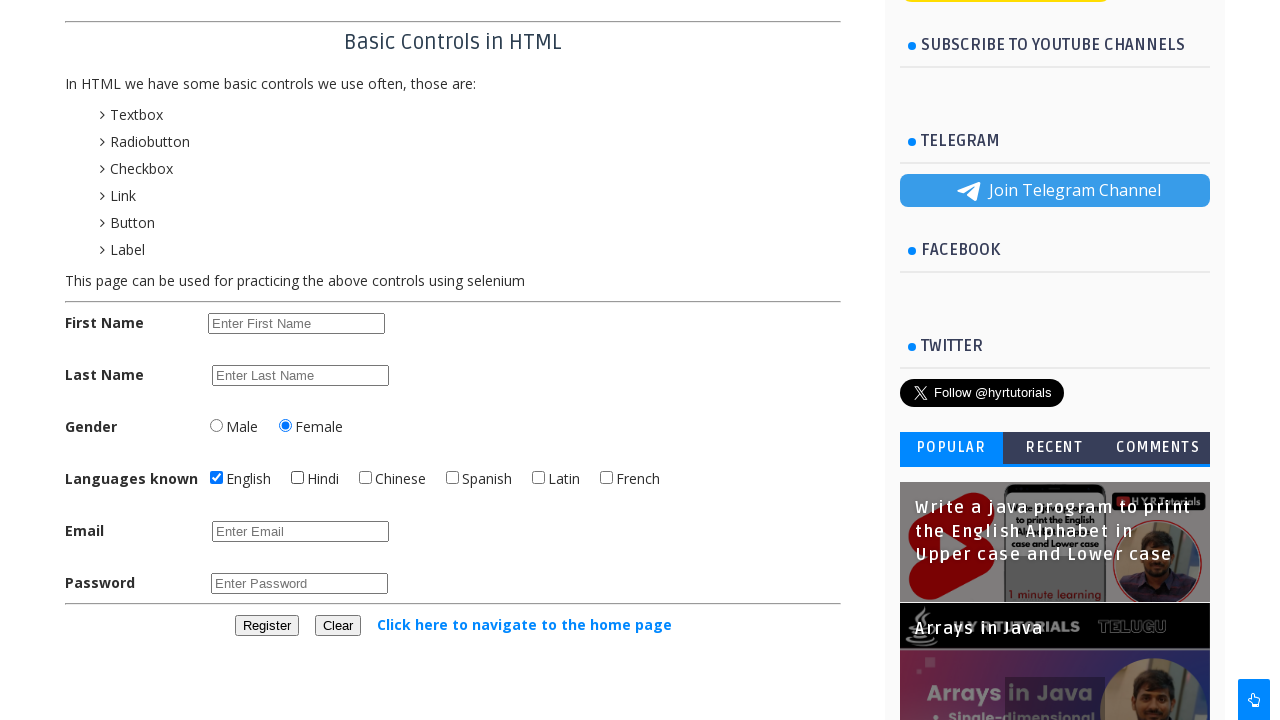

Clicked register button at (266, 626) on #registerbtn
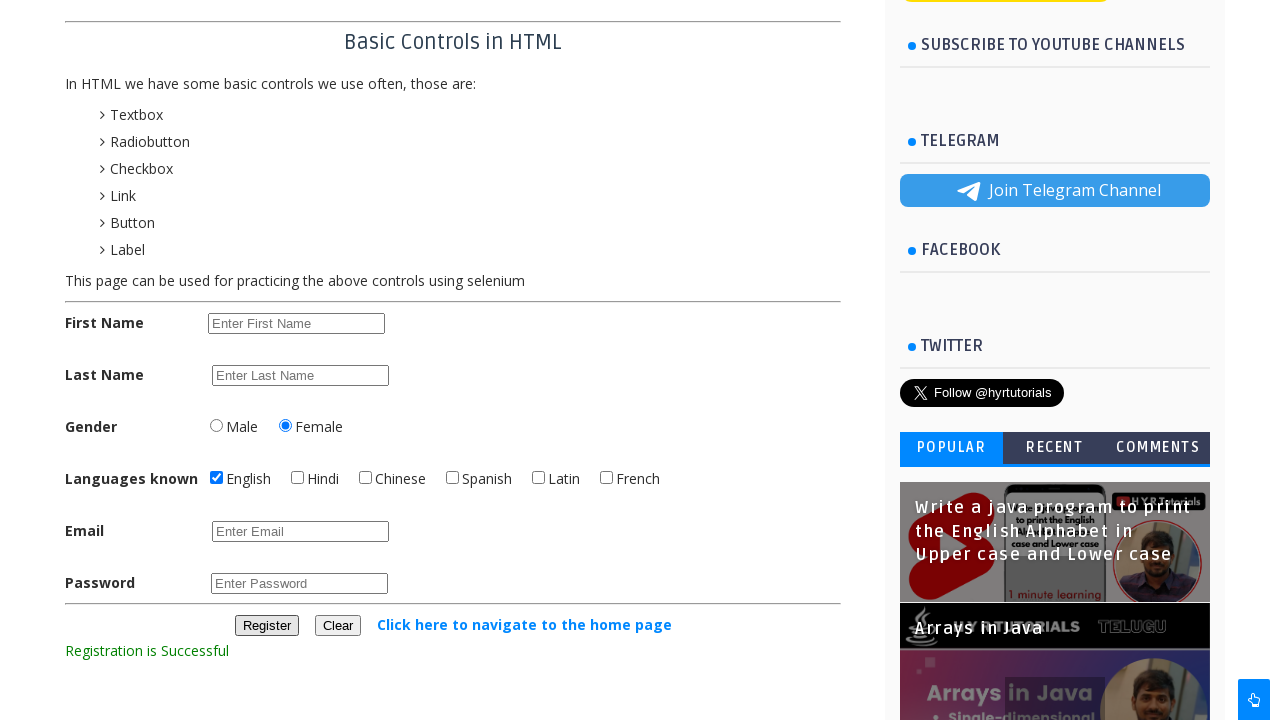

Retrieved registration message text
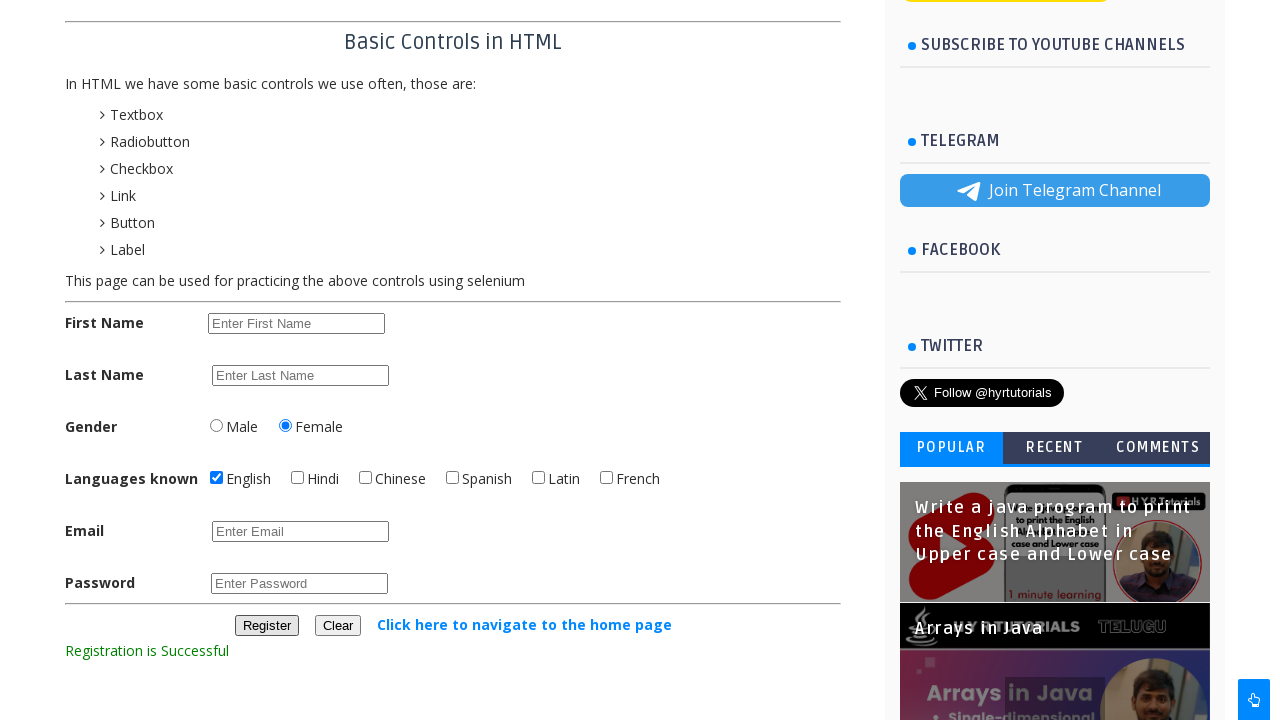

Clicked navigation link to home page at (524, 624) on text=Click here to navigate to the home page
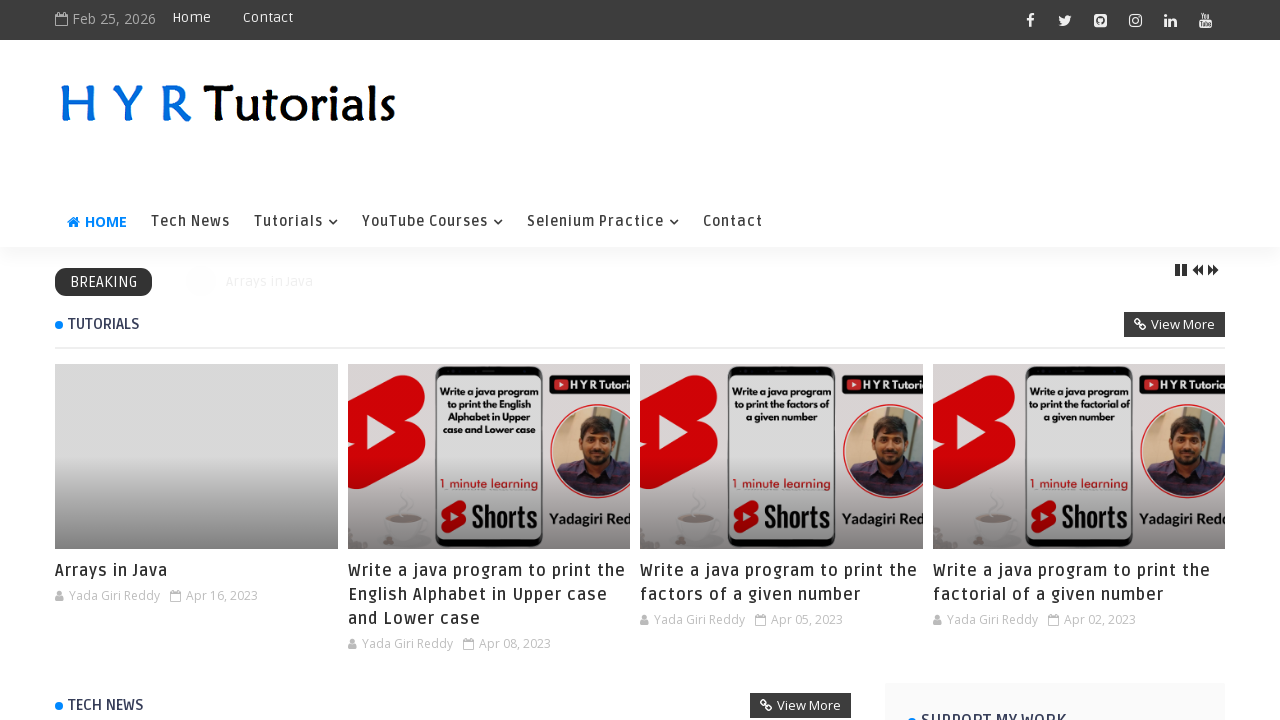

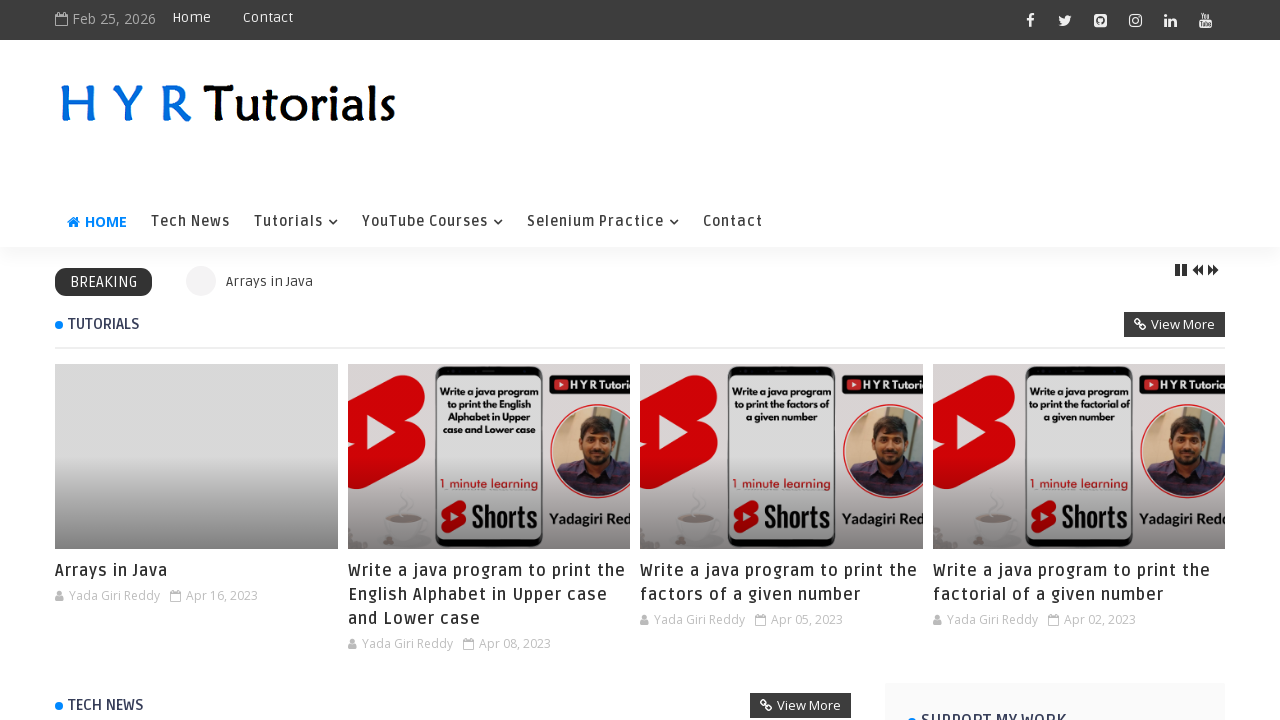